Tests unmarking items as complete by unchecking their toggle checkboxes

Starting URL: https://demo.playwright.dev/todomvc

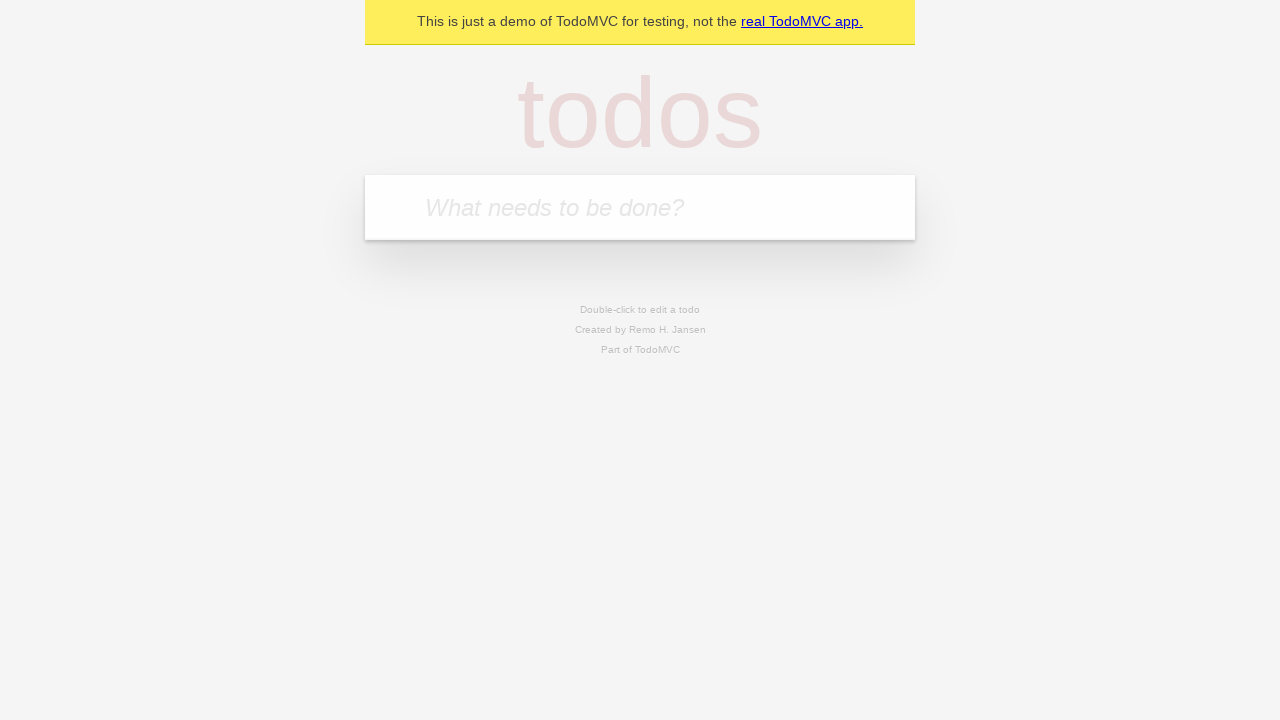

Filled new todo input with 'buy some cheese' on .new-todo
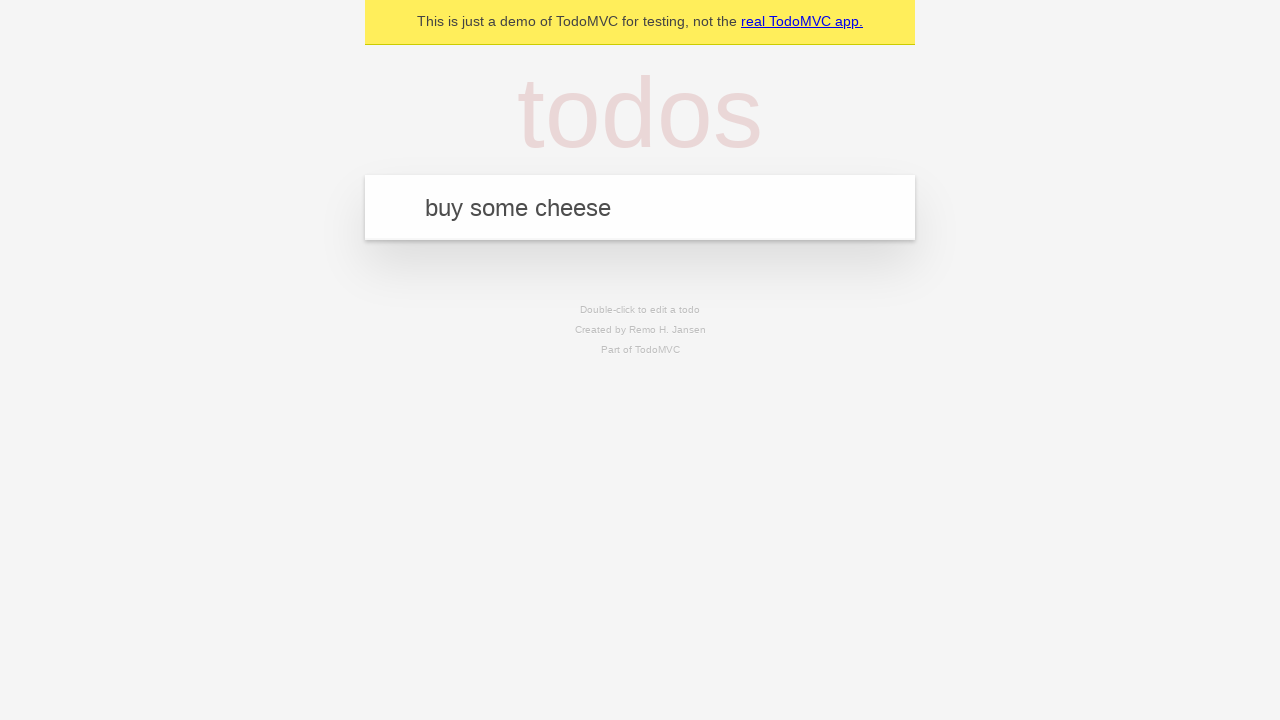

Pressed Enter to create first todo item on .new-todo
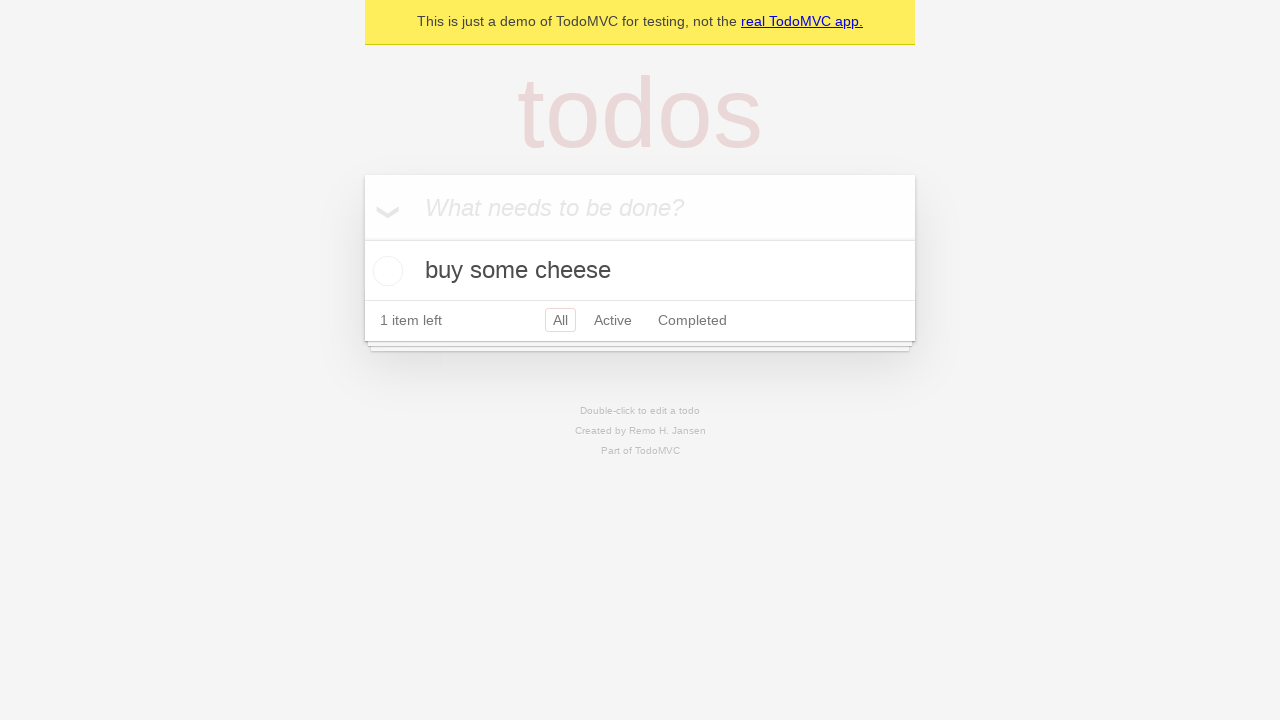

Filled new todo input with 'feed the cat' on .new-todo
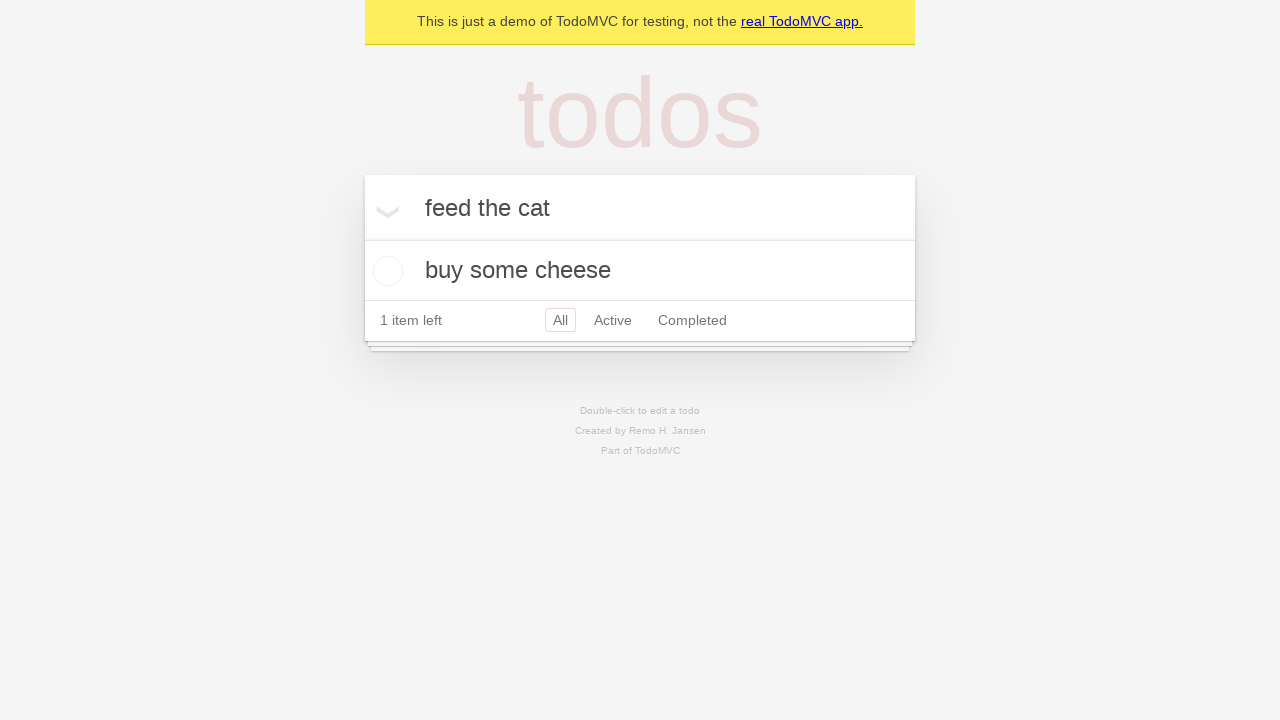

Pressed Enter to create second todo item on .new-todo
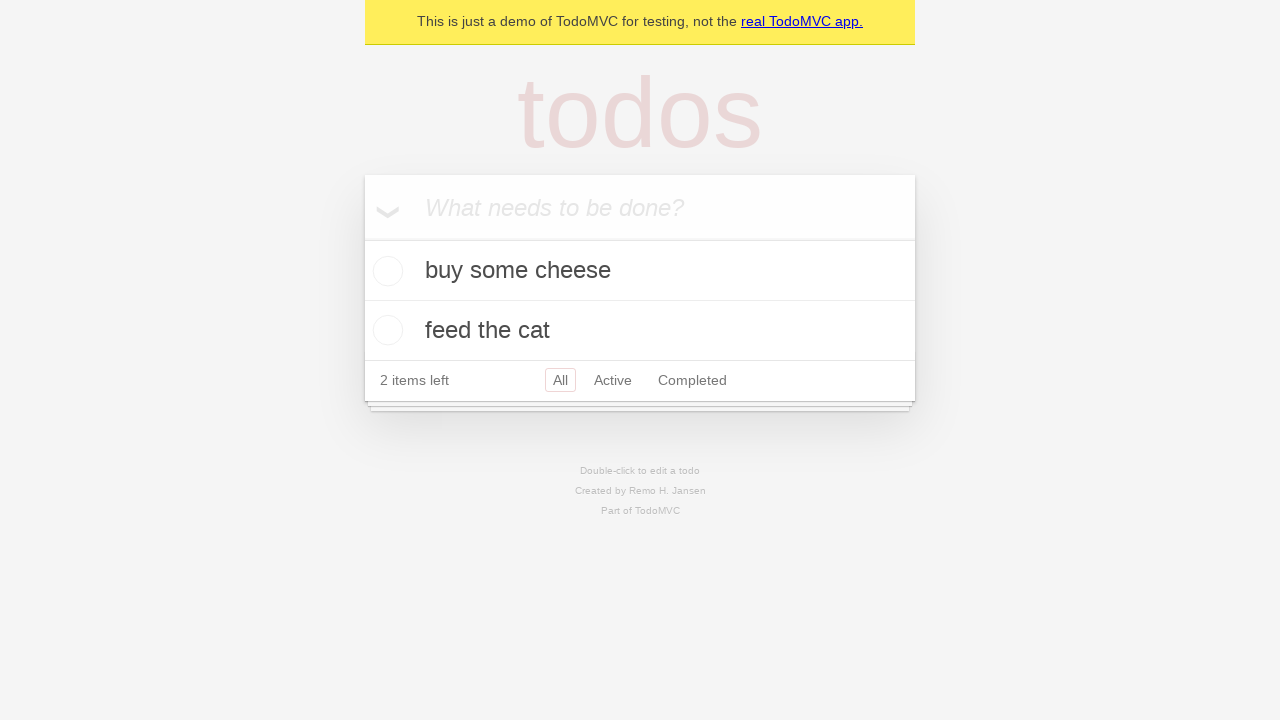

Checked toggle to mark first item as complete at (385, 271) on .todo-list li >> nth=0 >> .toggle
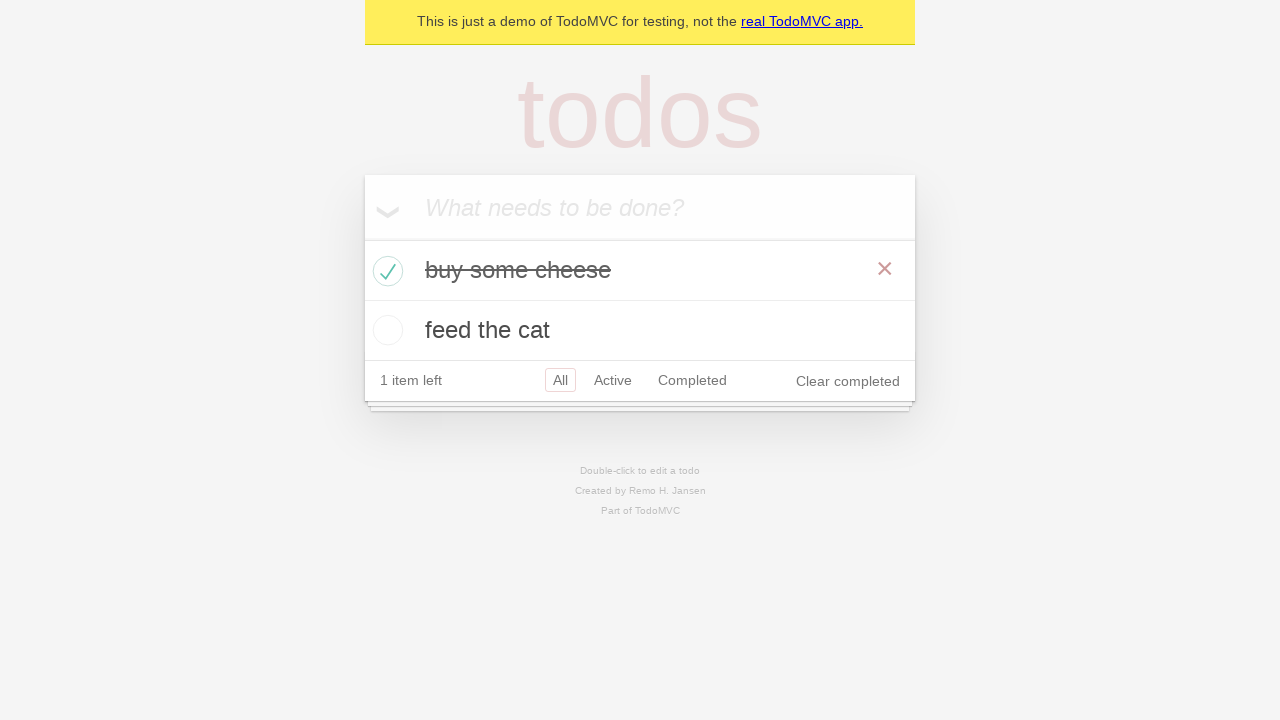

Unchecked toggle to un-mark first item as complete at (385, 271) on .todo-list li >> nth=0 >> .toggle
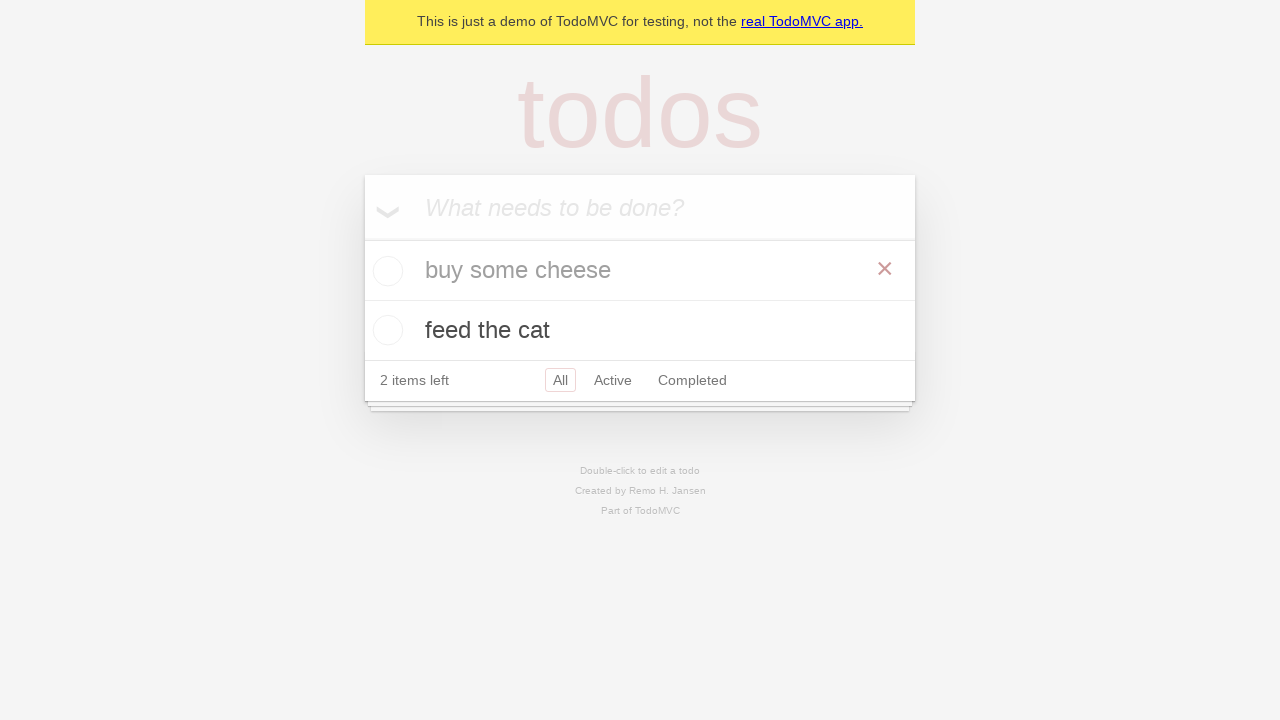

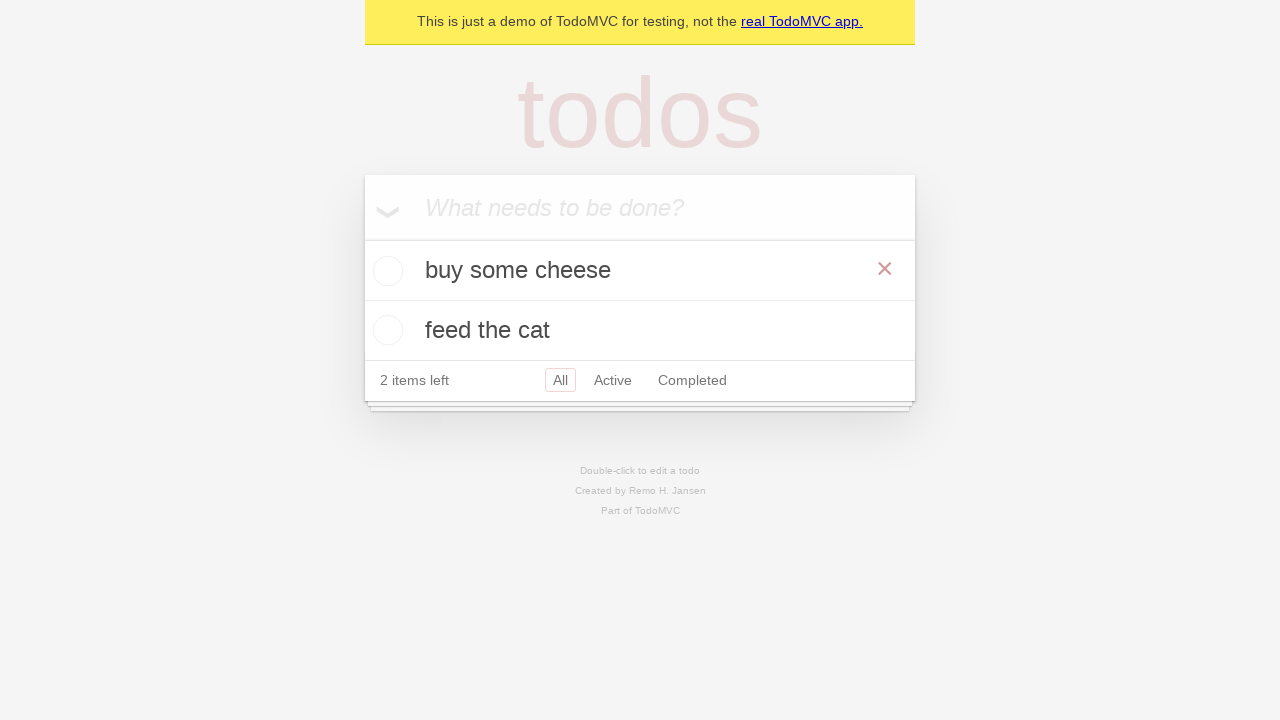